Navigates to a practice inputs page, clicks the Home link, and verifies the page title

Starting URL: https://practice.cydeo.com/inputs

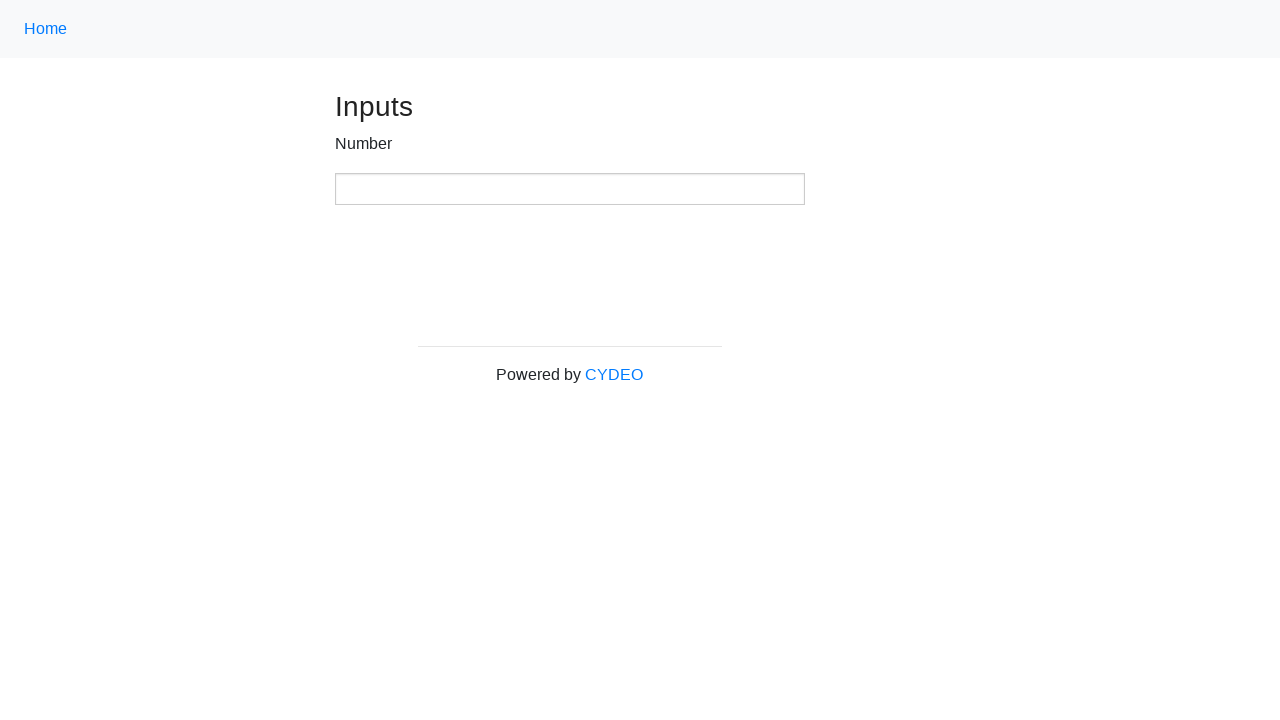

Clicked the Home link using class name selector at (46, 29) on .nav-link
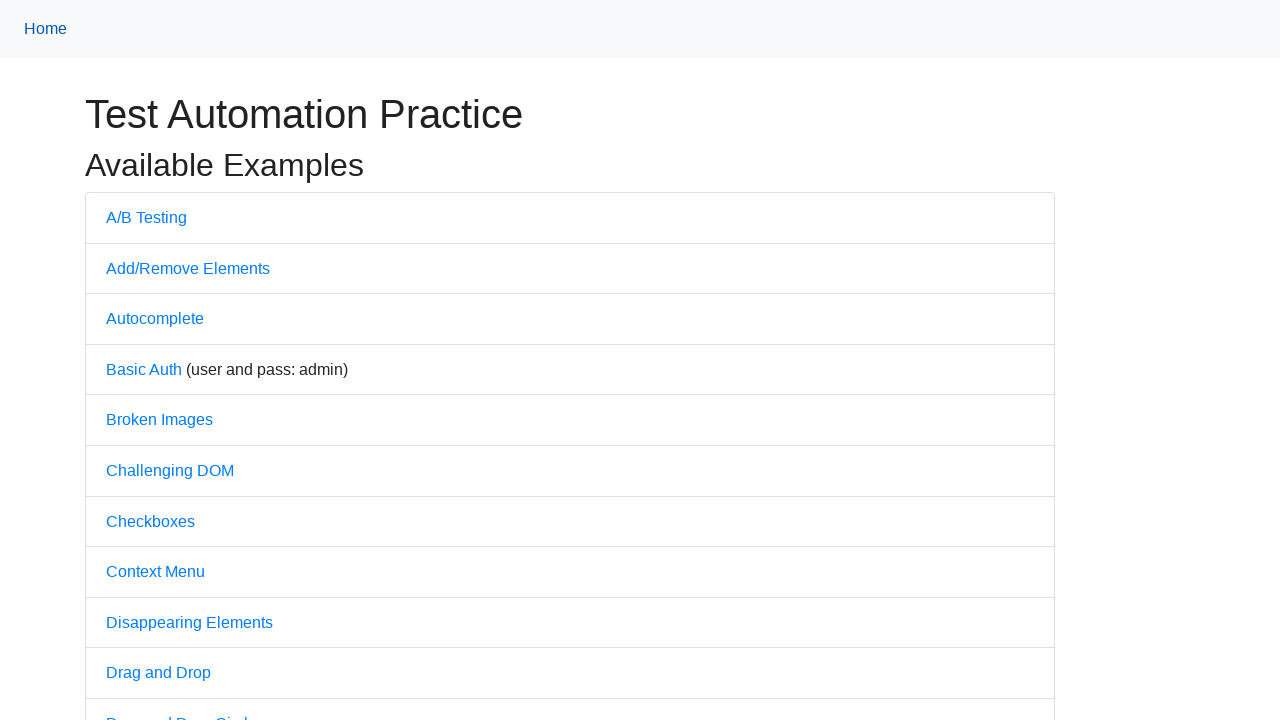

Verified page title is 'Practice'
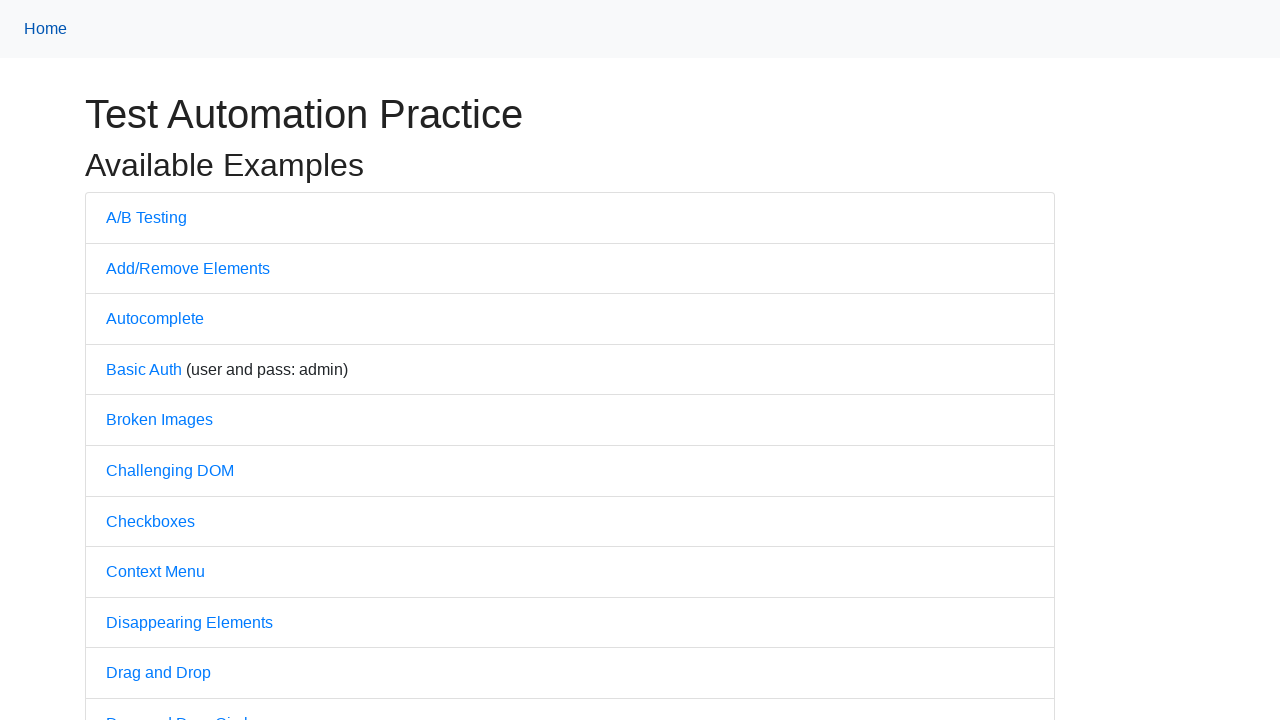

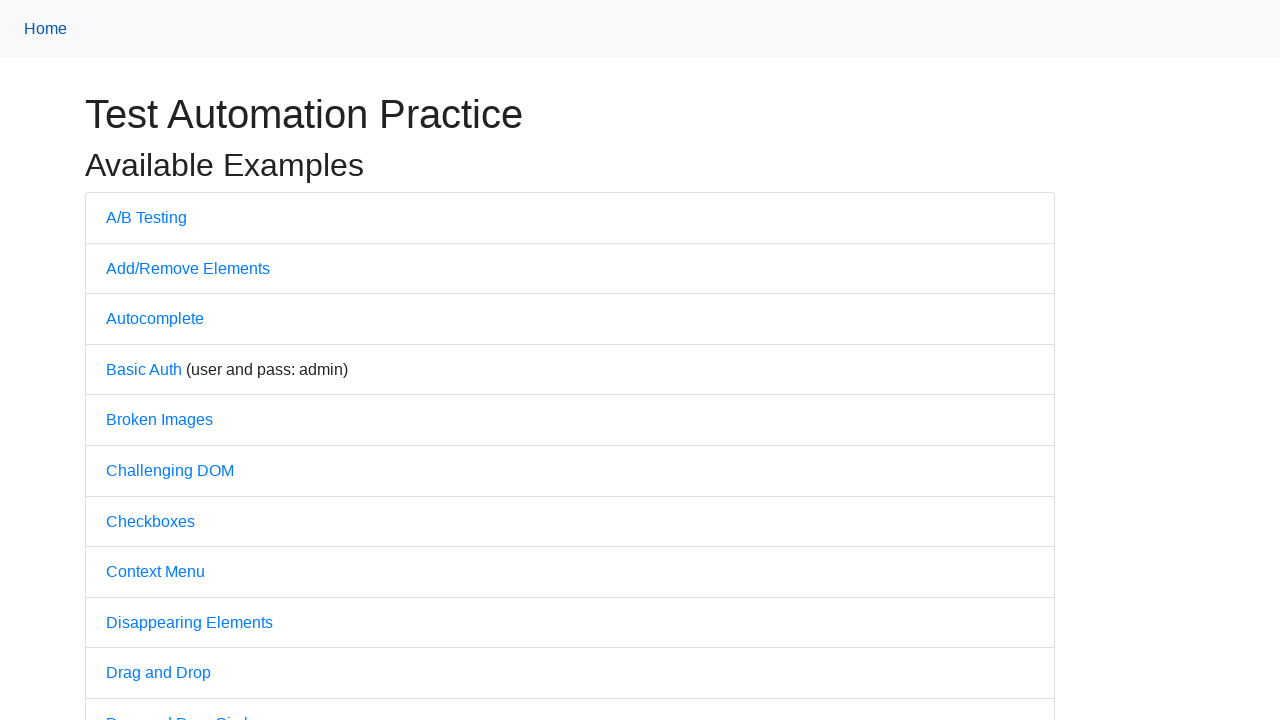